Tests a BMI calculator by entering height and weight values, clicking the calculate button, and verifying the calculated BMI result is displayed correctly.

Starting URL: http://cn.onlinebmicalculator.com/

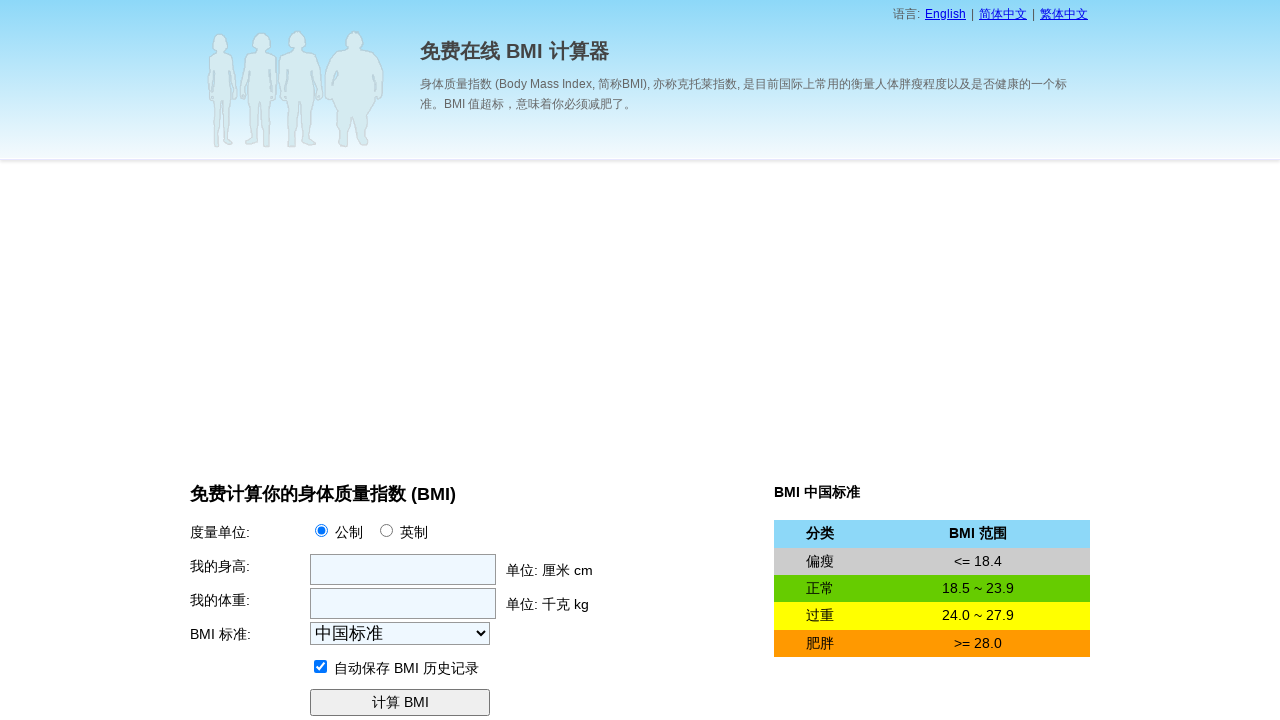

Cleared height input field on input[name='f_height']
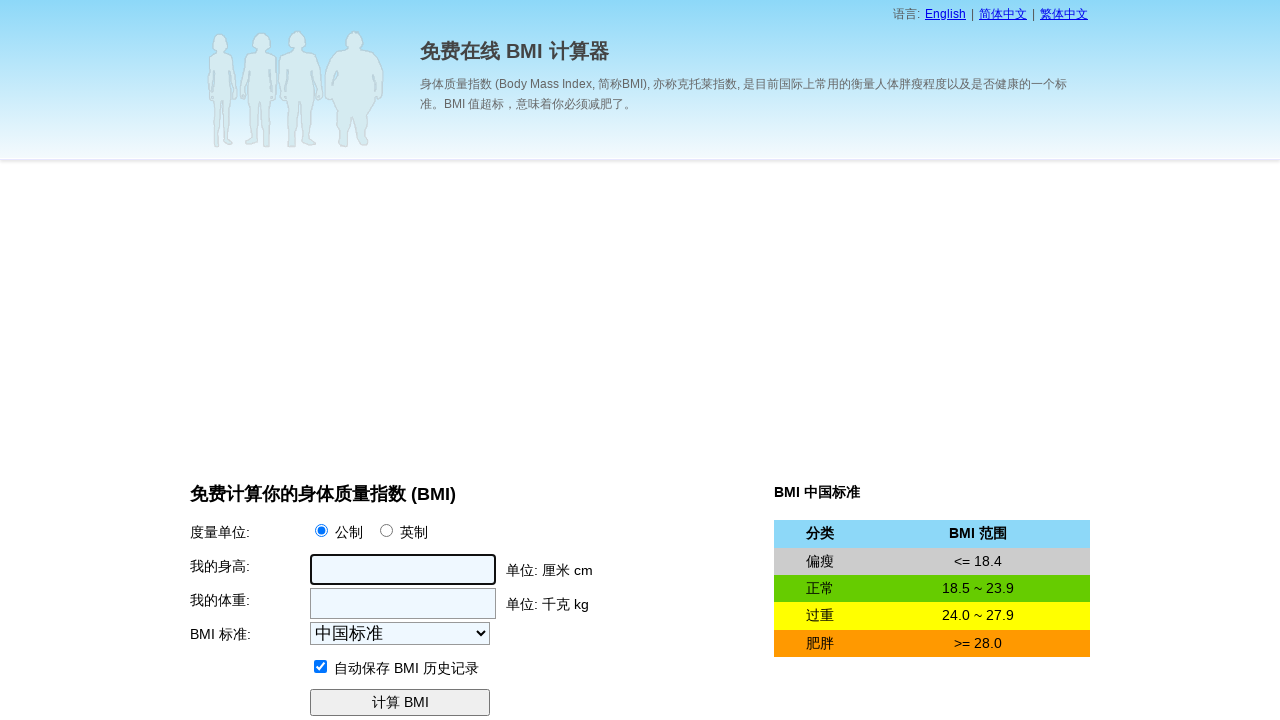

Entered height value of 170 cm on input[name='f_height']
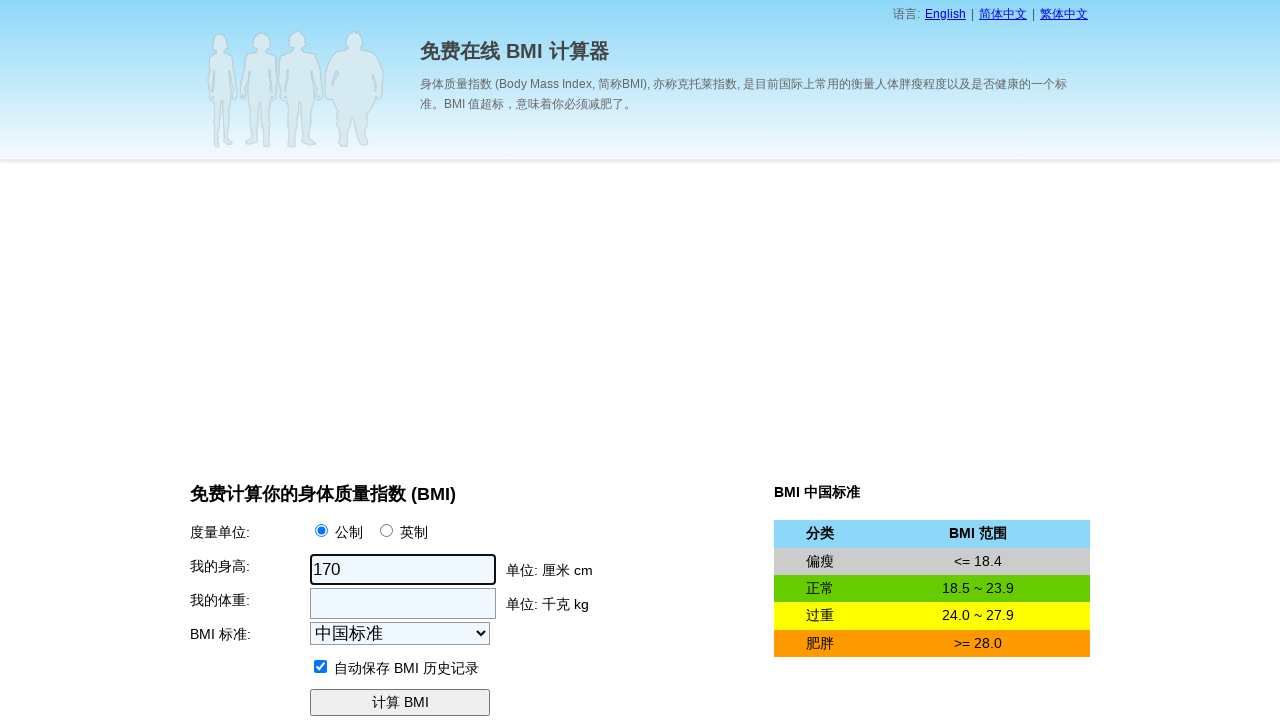

Cleared weight input field on input[name='f_weight']
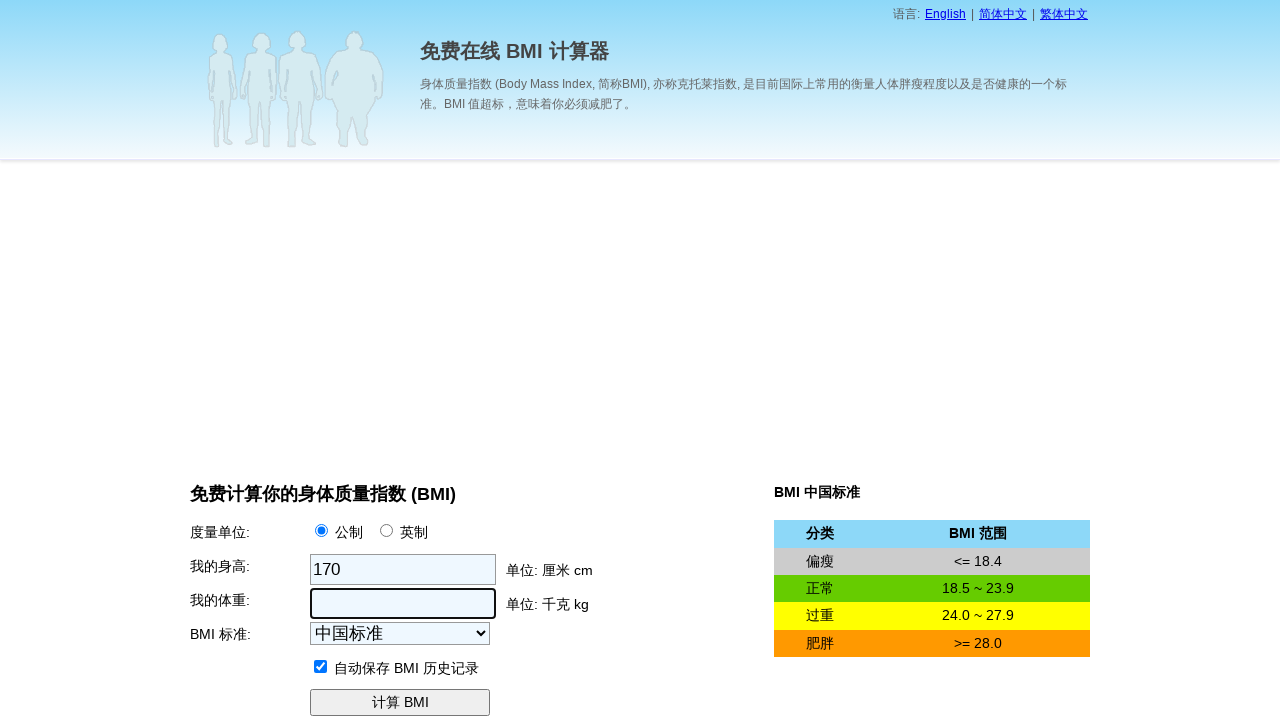

Entered weight value of 65 kg on input[name='f_weight']
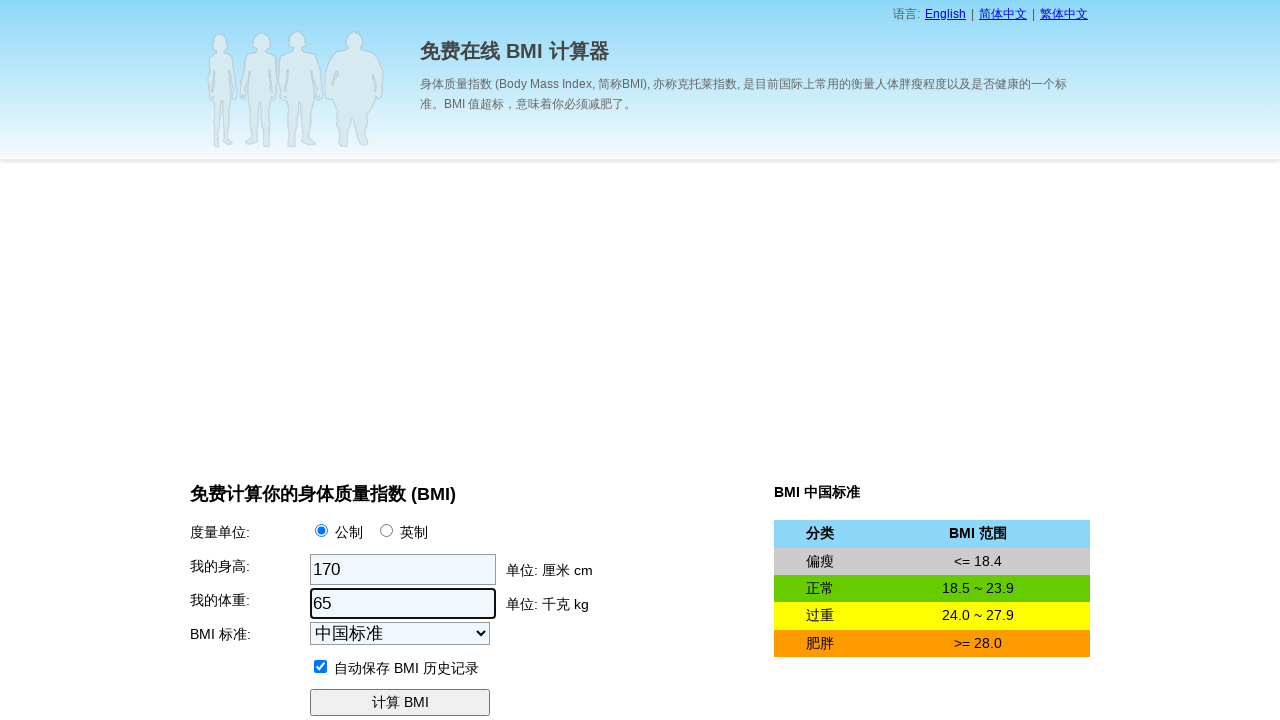

Clicked calculate button to compute BMI at (400, 703) on input[name='f_submit']
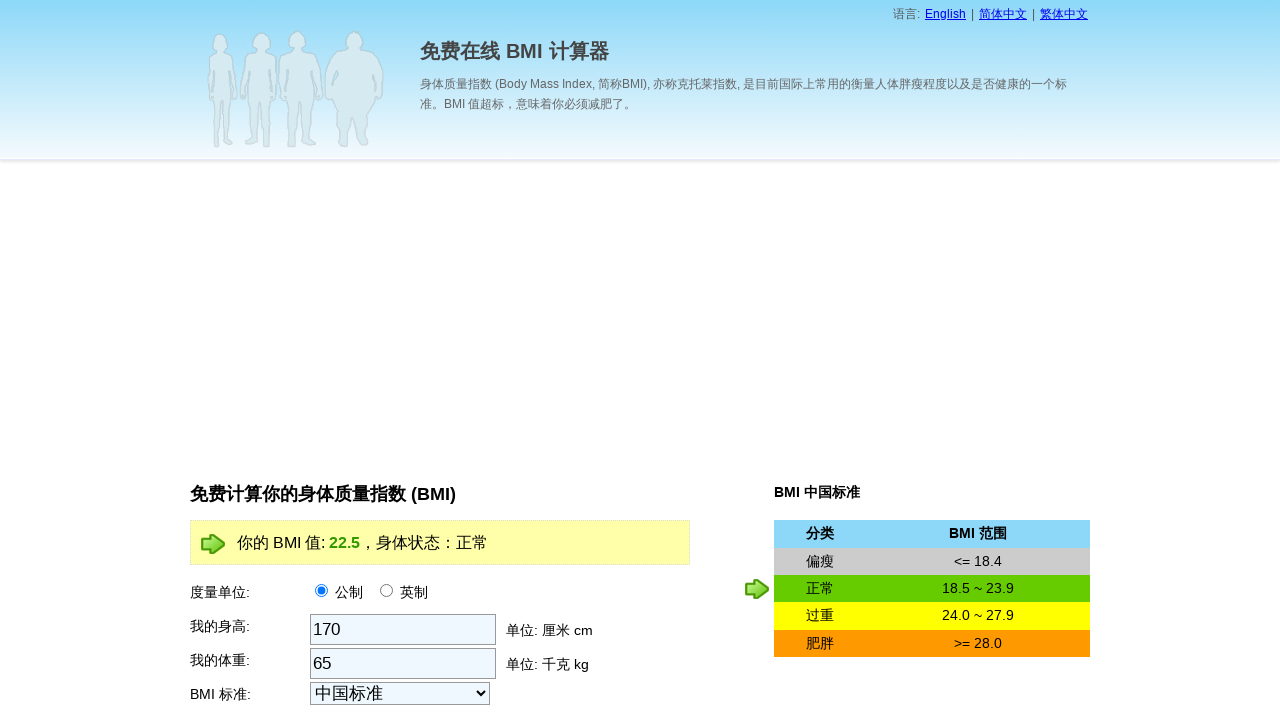

BMI result displayed successfully
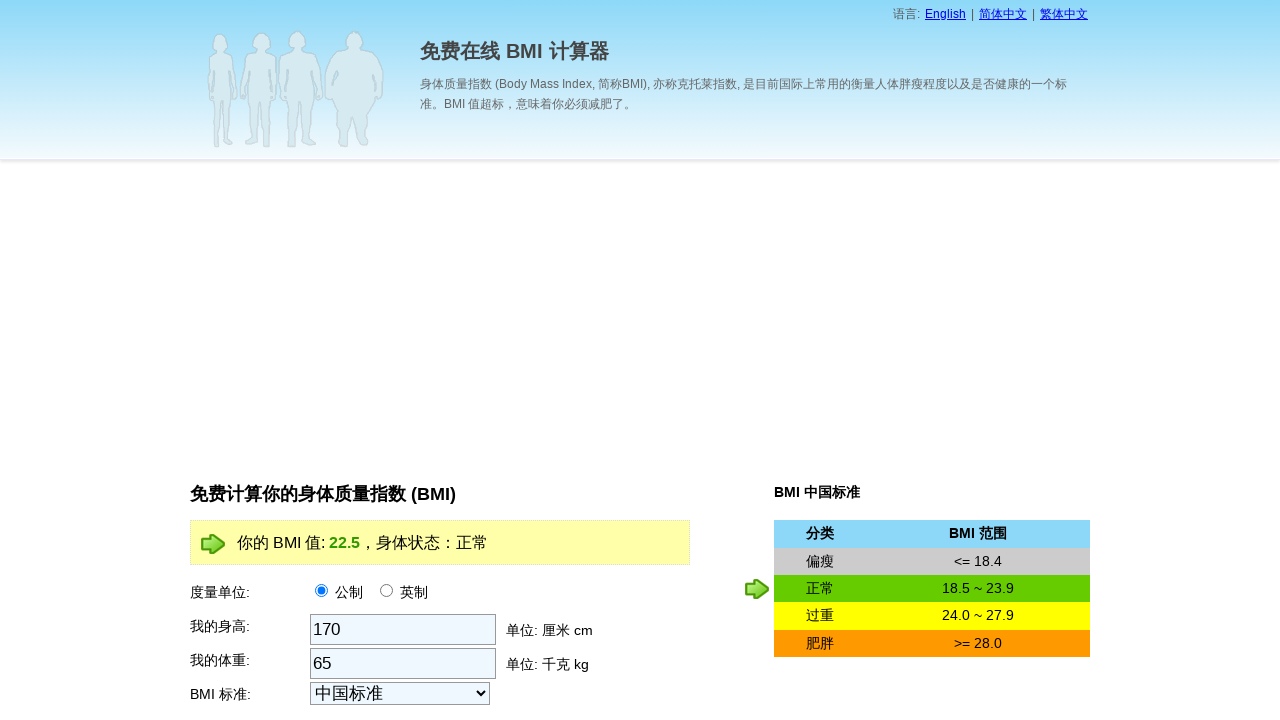

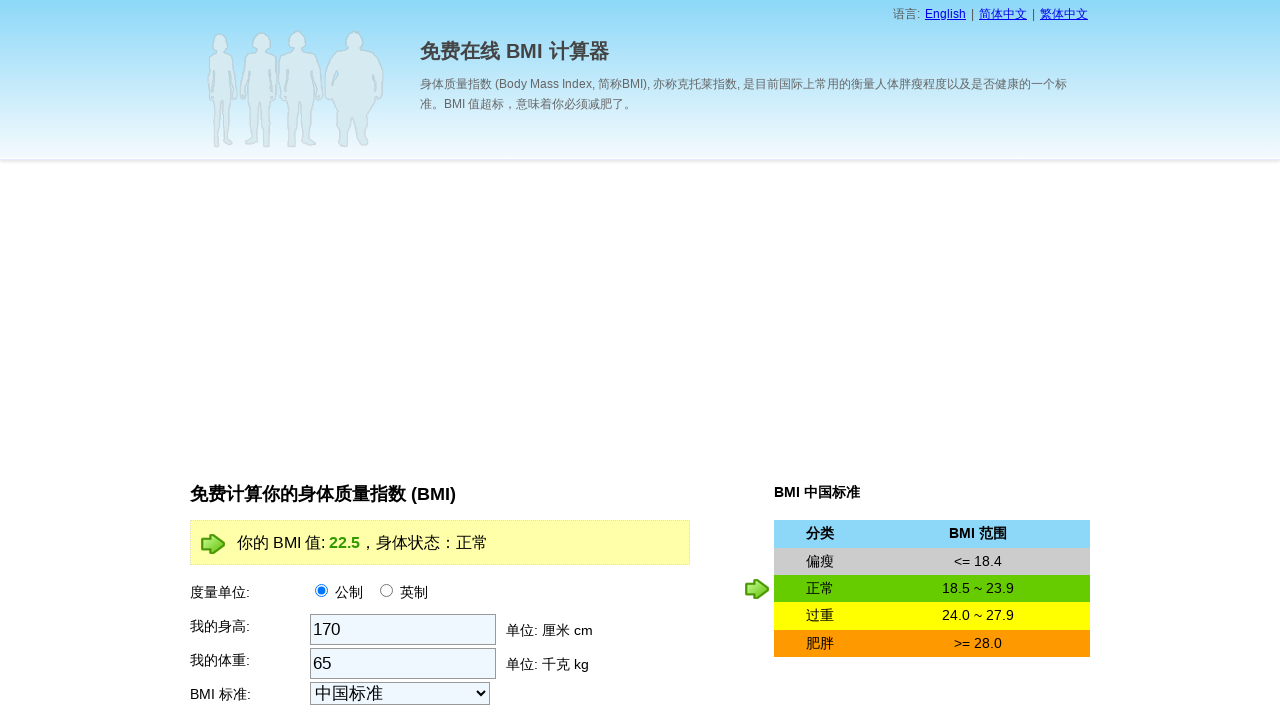